Tests that new todo items are appended to the bottom of the list by creating 3 items

Starting URL: https://demo.playwright.dev/todomvc

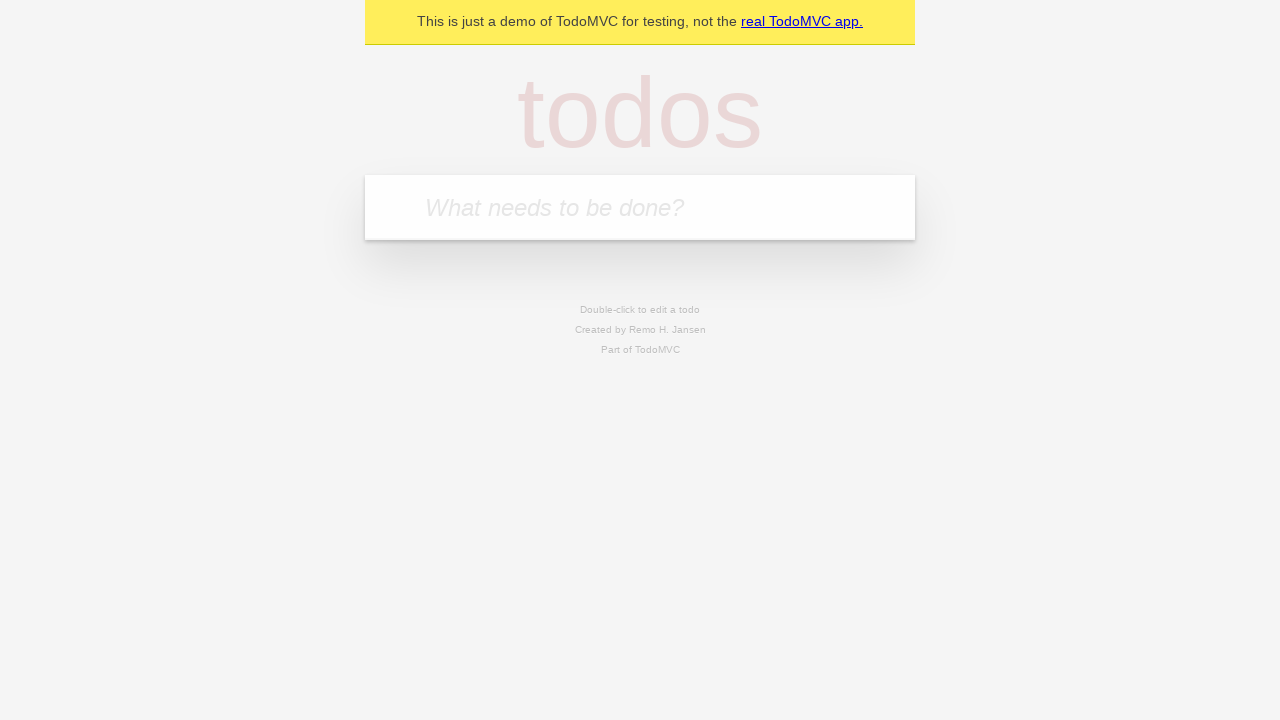

Located the todo input field
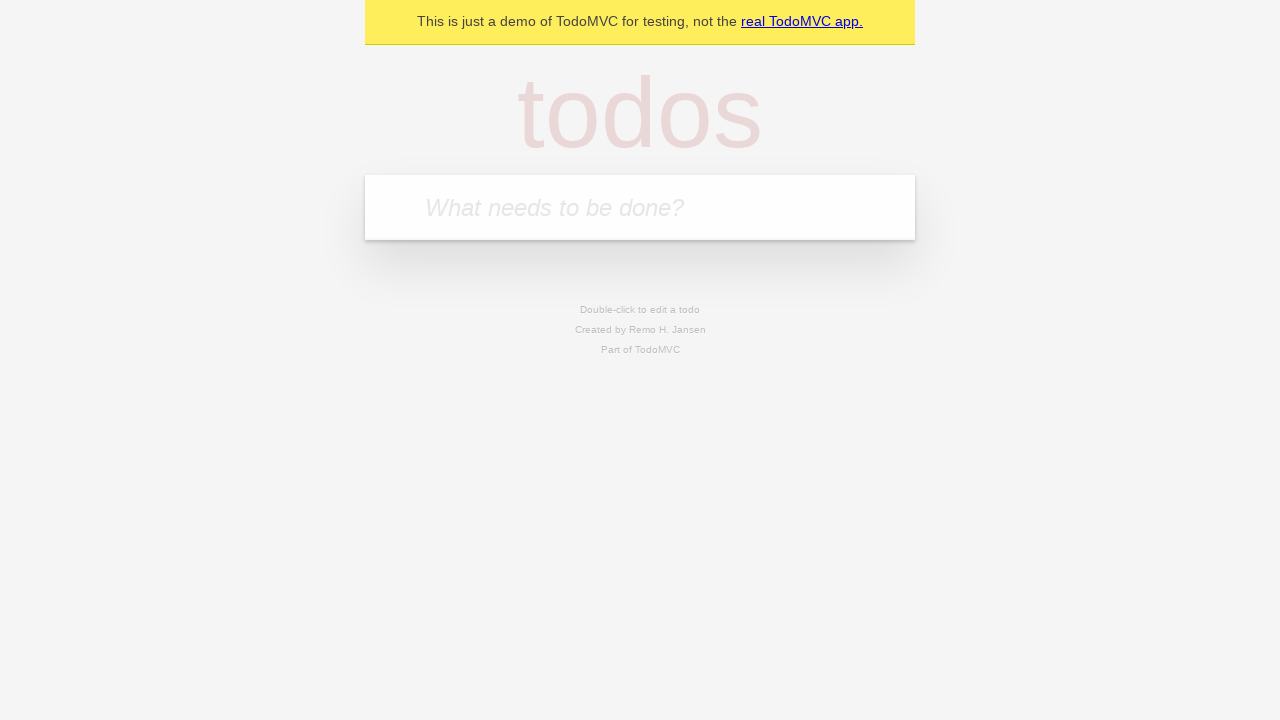

Filled first todo item: 'buy some cheese' on internal:attr=[placeholder="What needs to be done?"i]
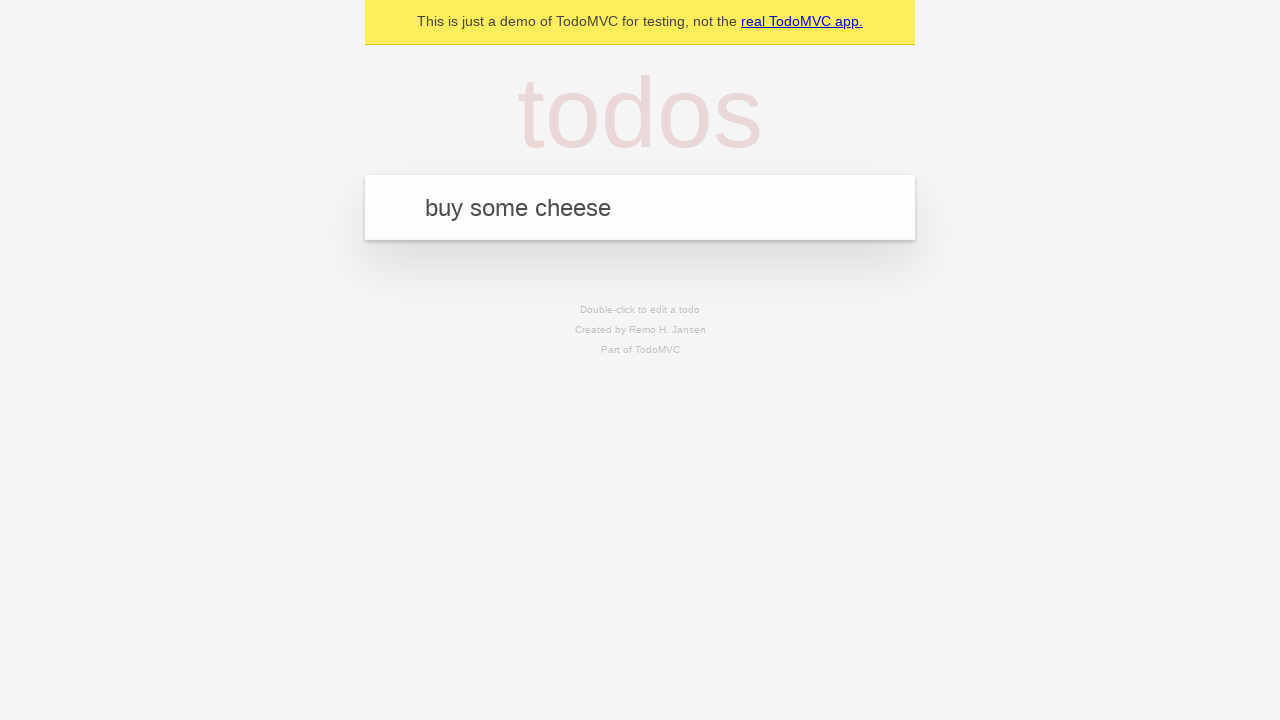

Pressed Enter to add first todo item on internal:attr=[placeholder="What needs to be done?"i]
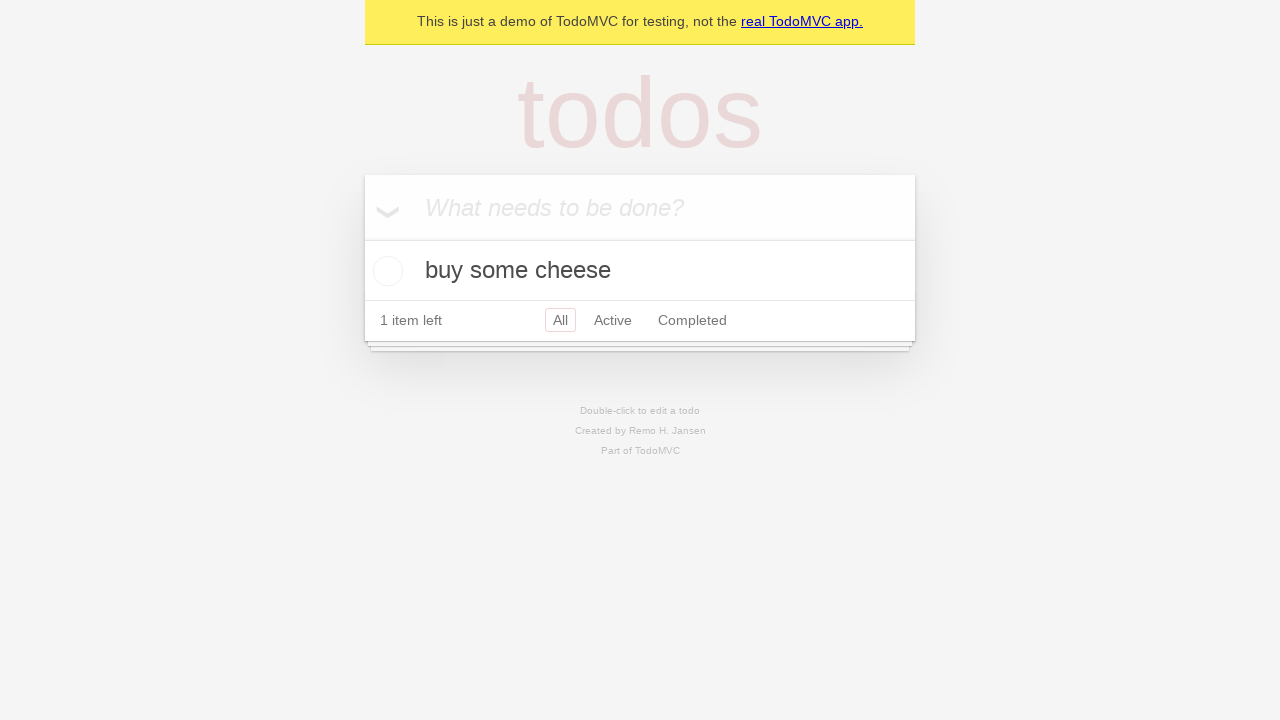

Filled second todo item: 'feed the cat' on internal:attr=[placeholder="What needs to be done?"i]
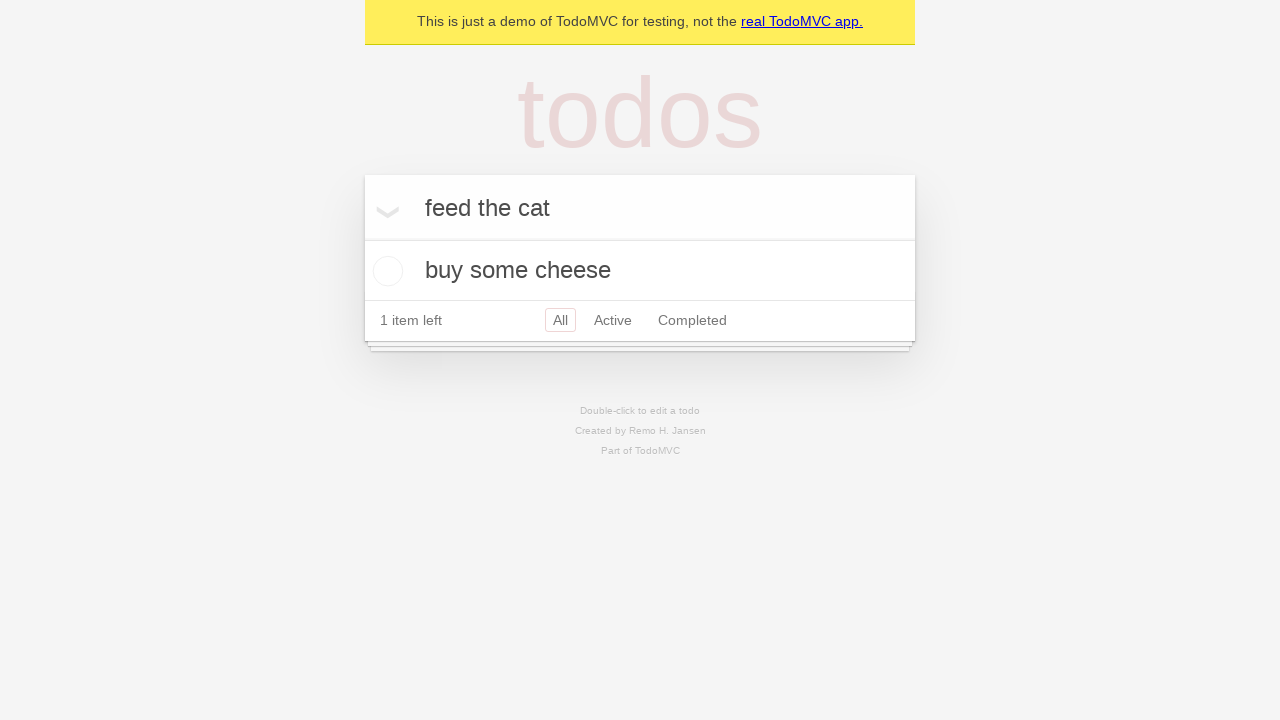

Pressed Enter to add second todo item on internal:attr=[placeholder="What needs to be done?"i]
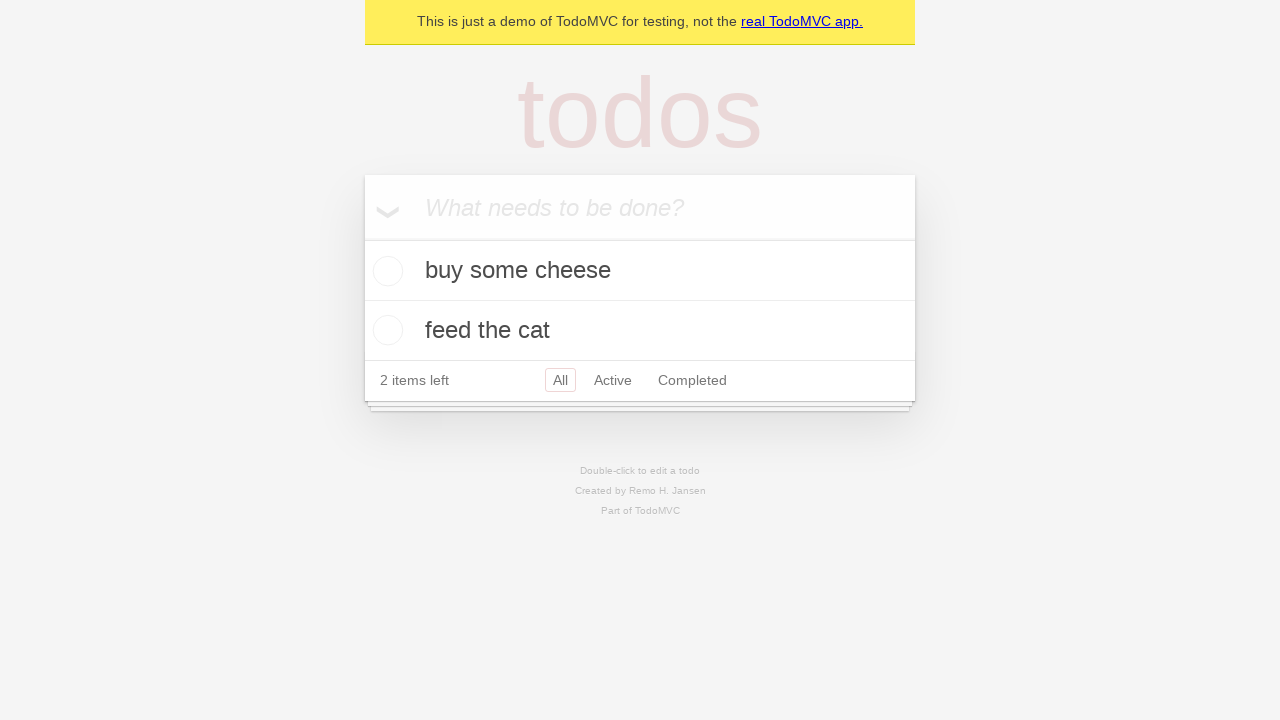

Filled third todo item: 'book a doctors appointment' on internal:attr=[placeholder="What needs to be done?"i]
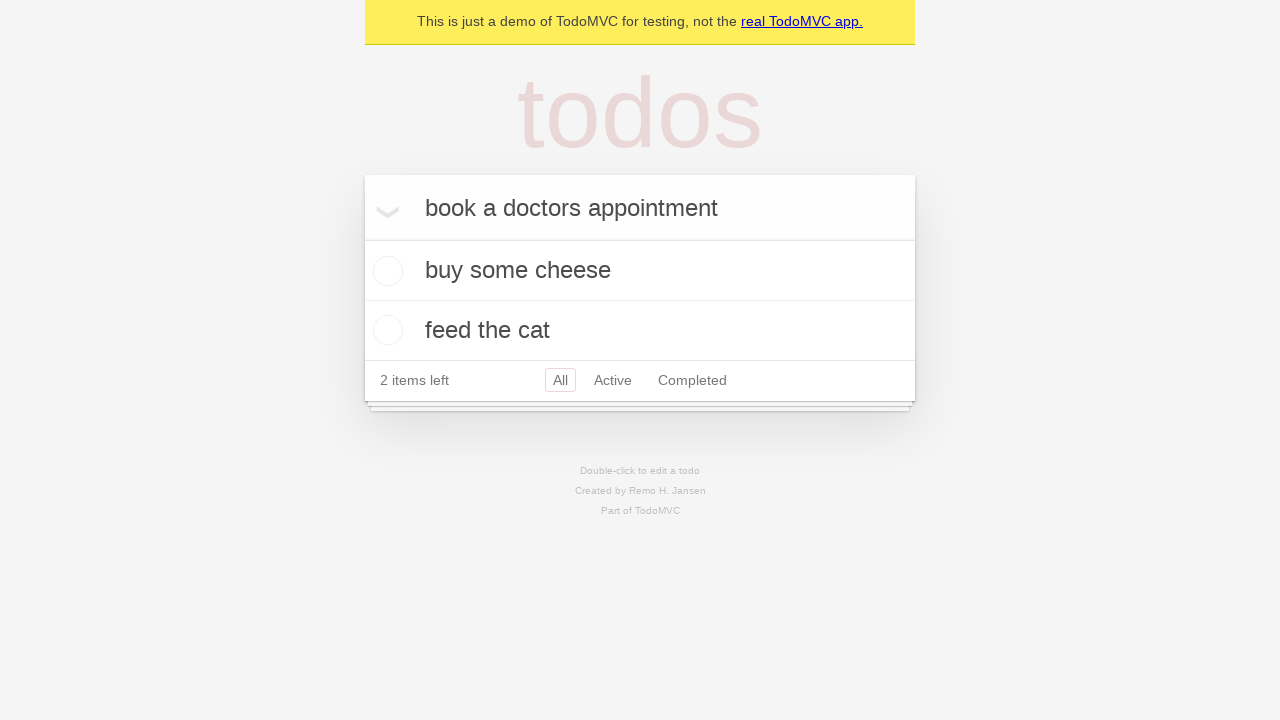

Pressed Enter to add third todo item on internal:attr=[placeholder="What needs to be done?"i]
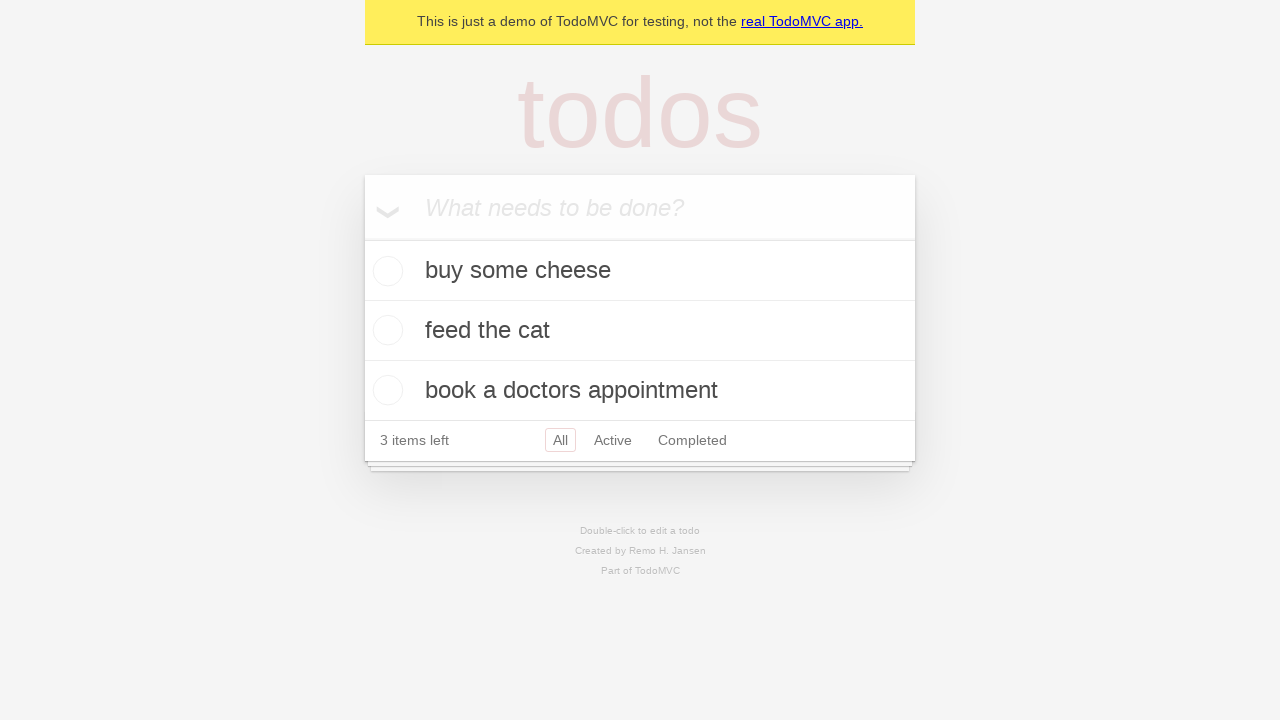

Waited for todo count indicator to appear, confirming all items were added
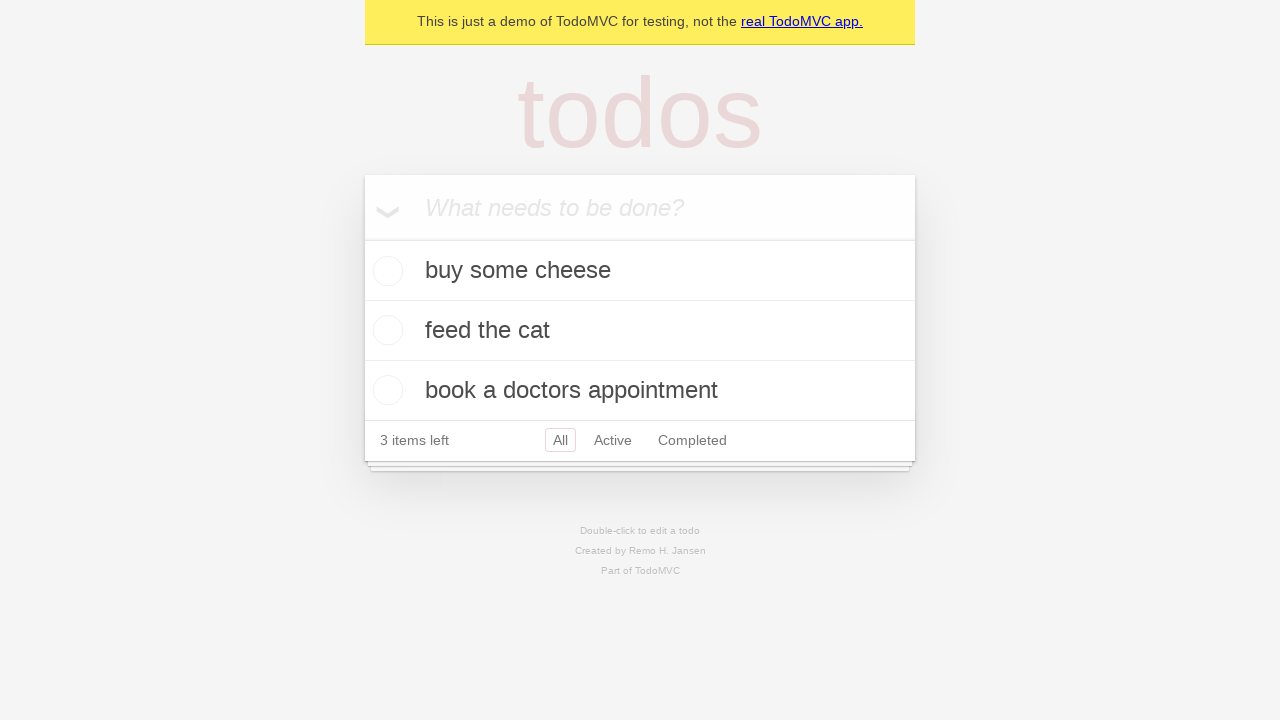

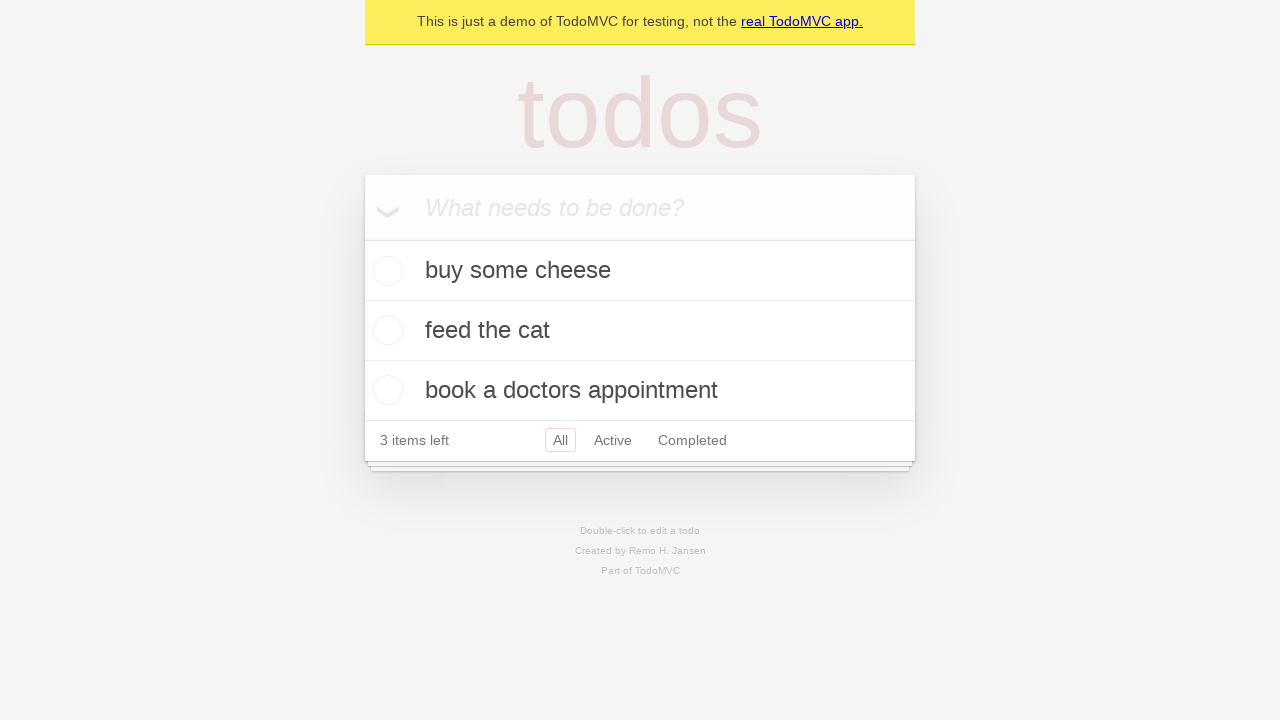